Tests iframe handling by accessing content within a named iframe and then clicking a navigation element

Starting URL: https://practice-automation.com/iframes/

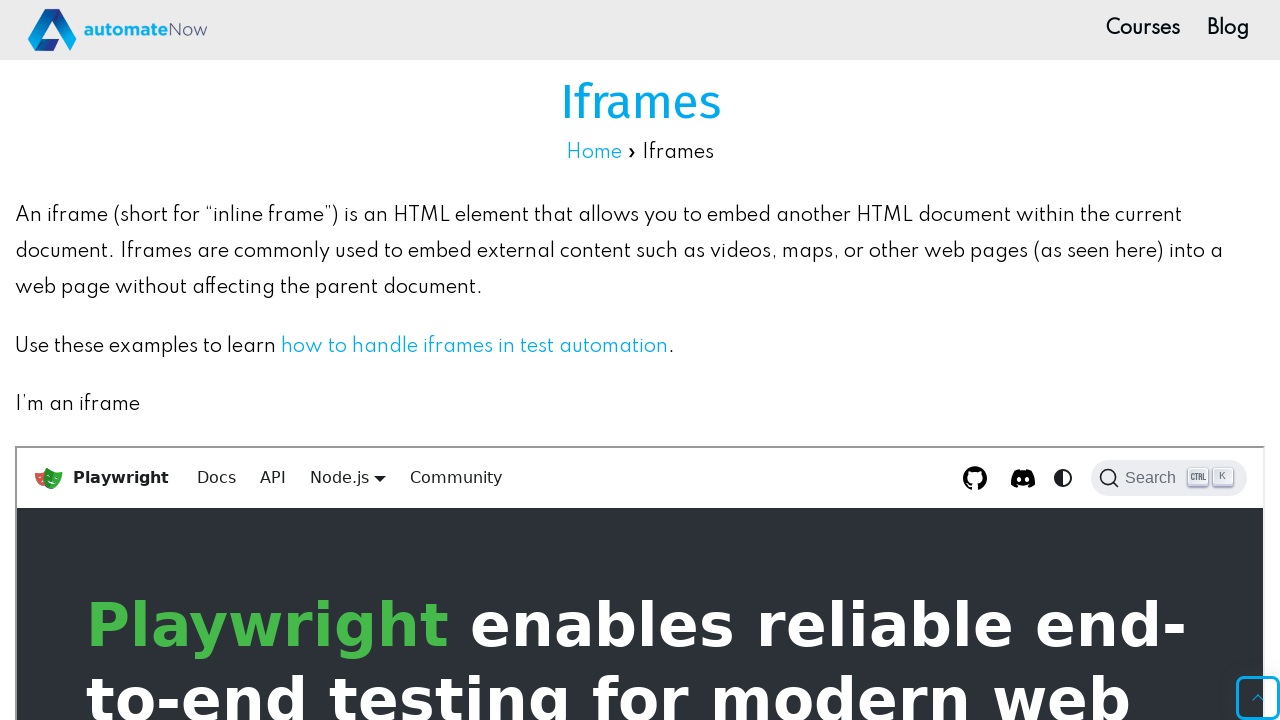

Located named iframe 'top-iframe'
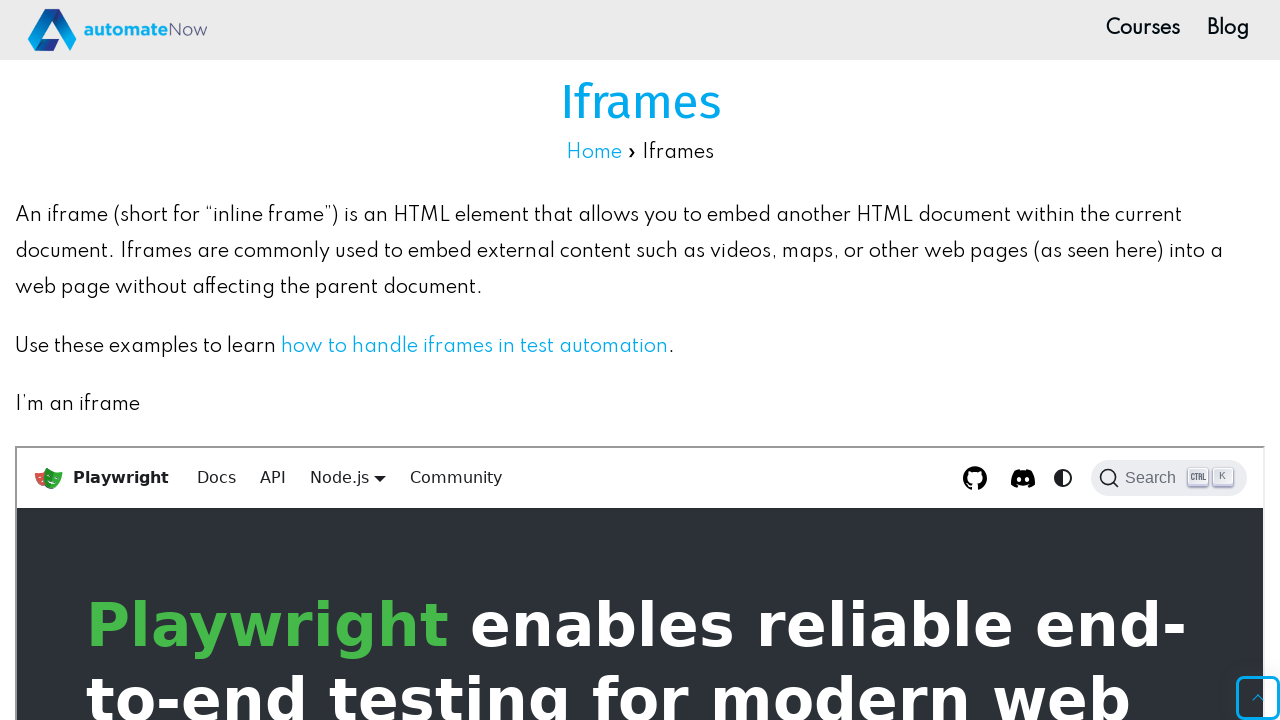

Retrieved text content from hero title element within iframe
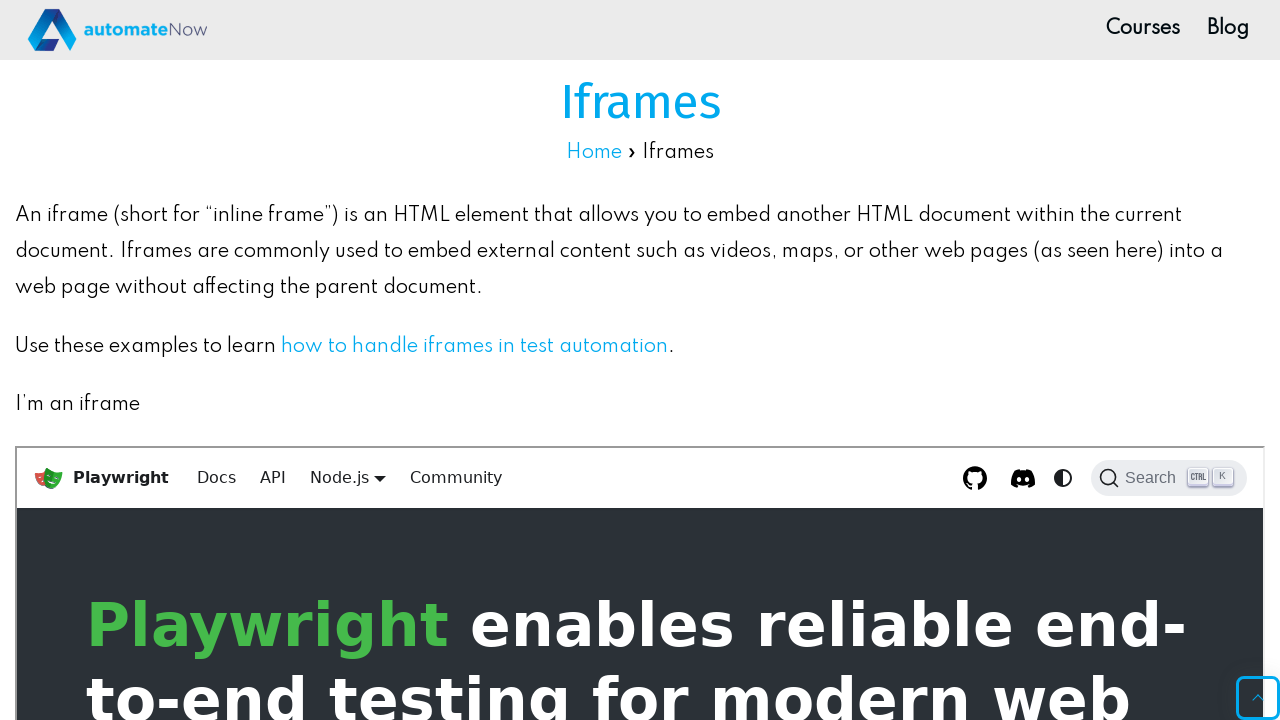

Clicked on Courses navigation link at (1142, 29) on text=Courses
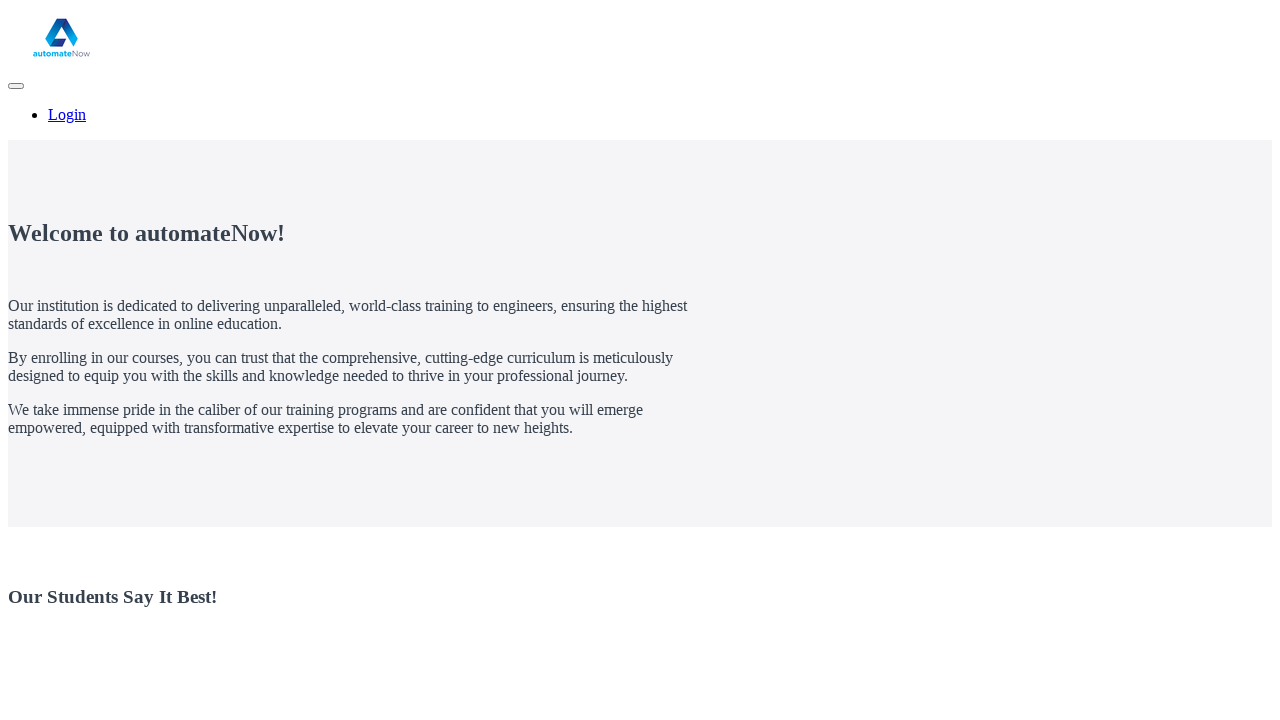

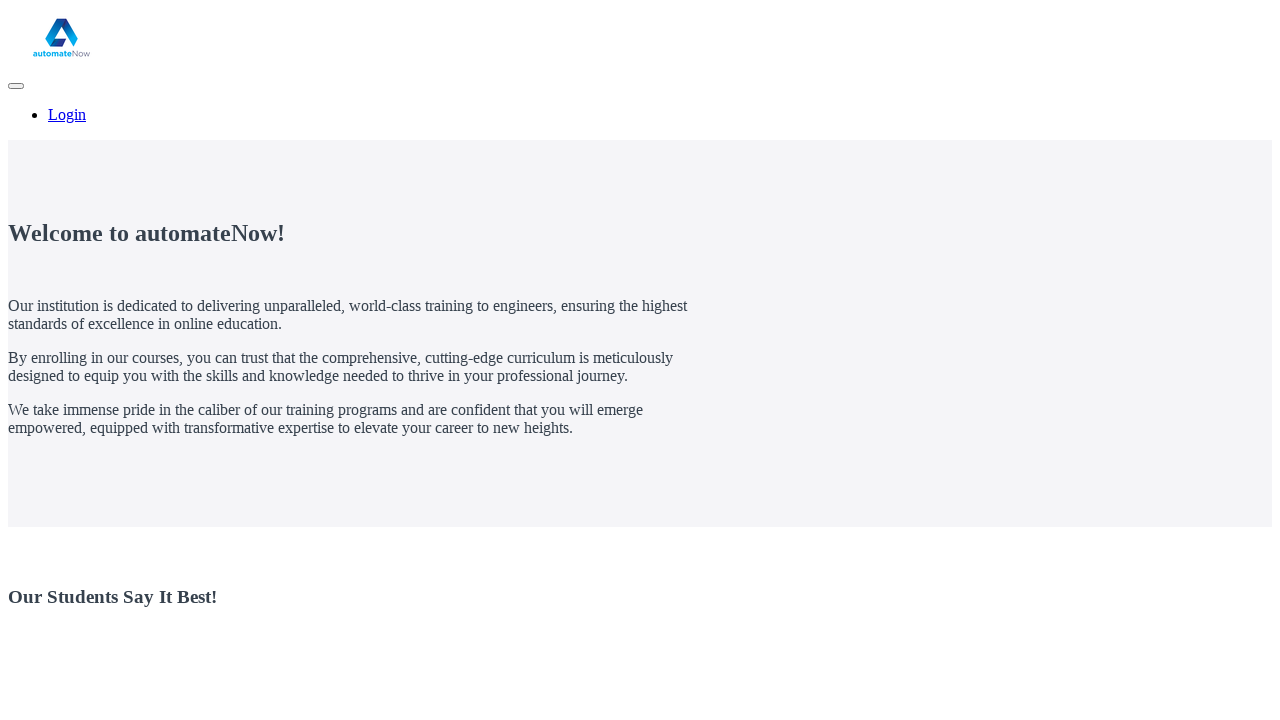